Tests triangle identifier with equilateral triangle dimensions (6.0, 6.0, 6.0)

Starting URL: https://testpages.eviltester.com/styled/apps/triangle/triangle001.html

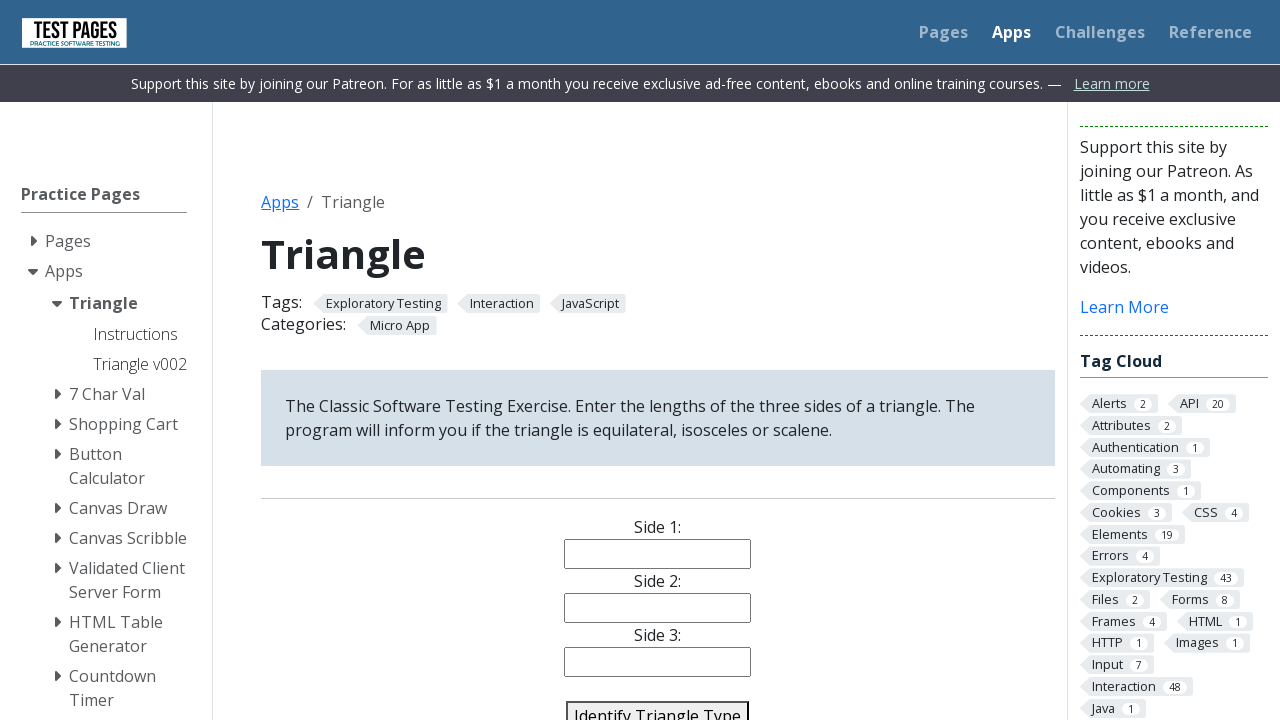

Filled side 1 field with 6.0 on #side1
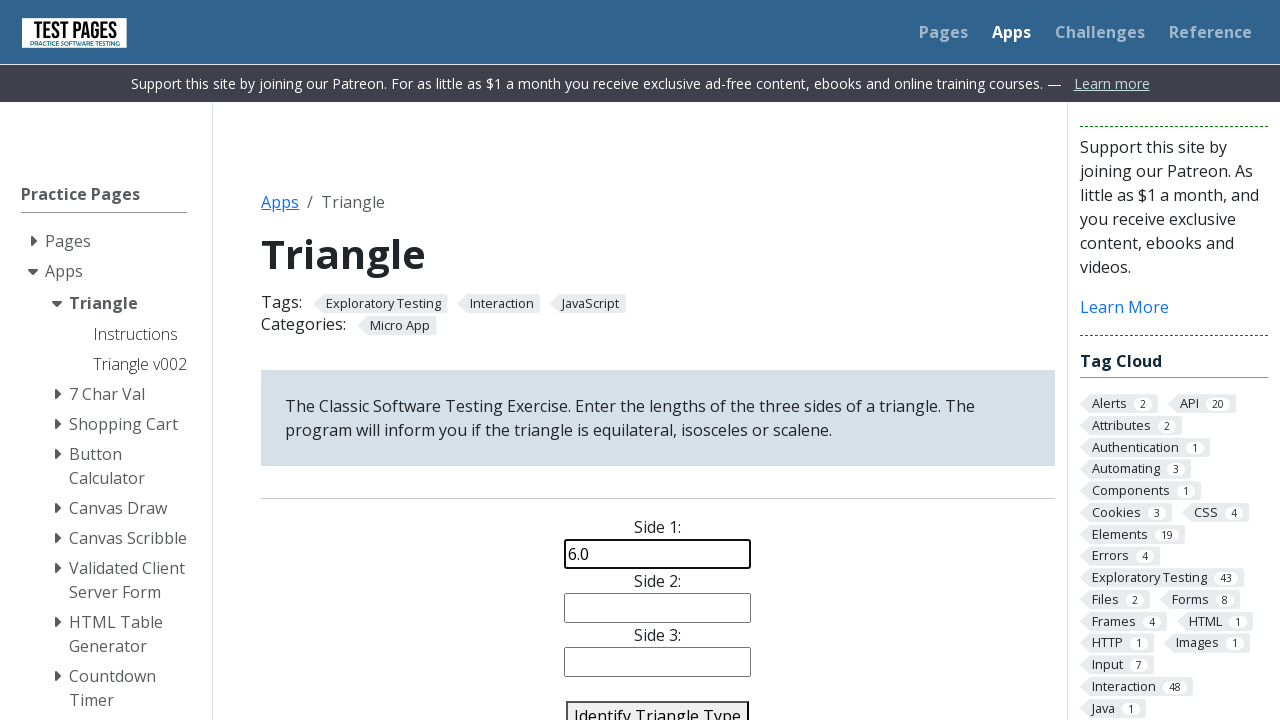

Filled side 2 field with 6.0 on #side2
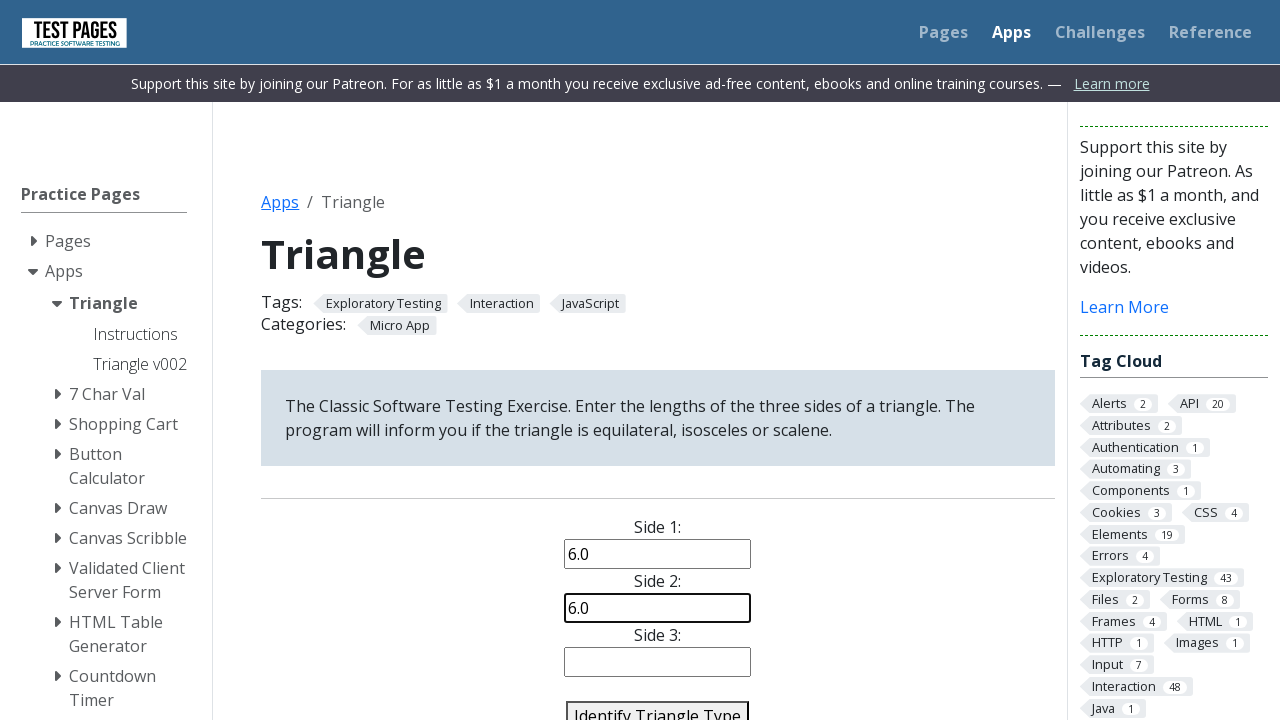

Filled side 3 field with 6.0 on #side3
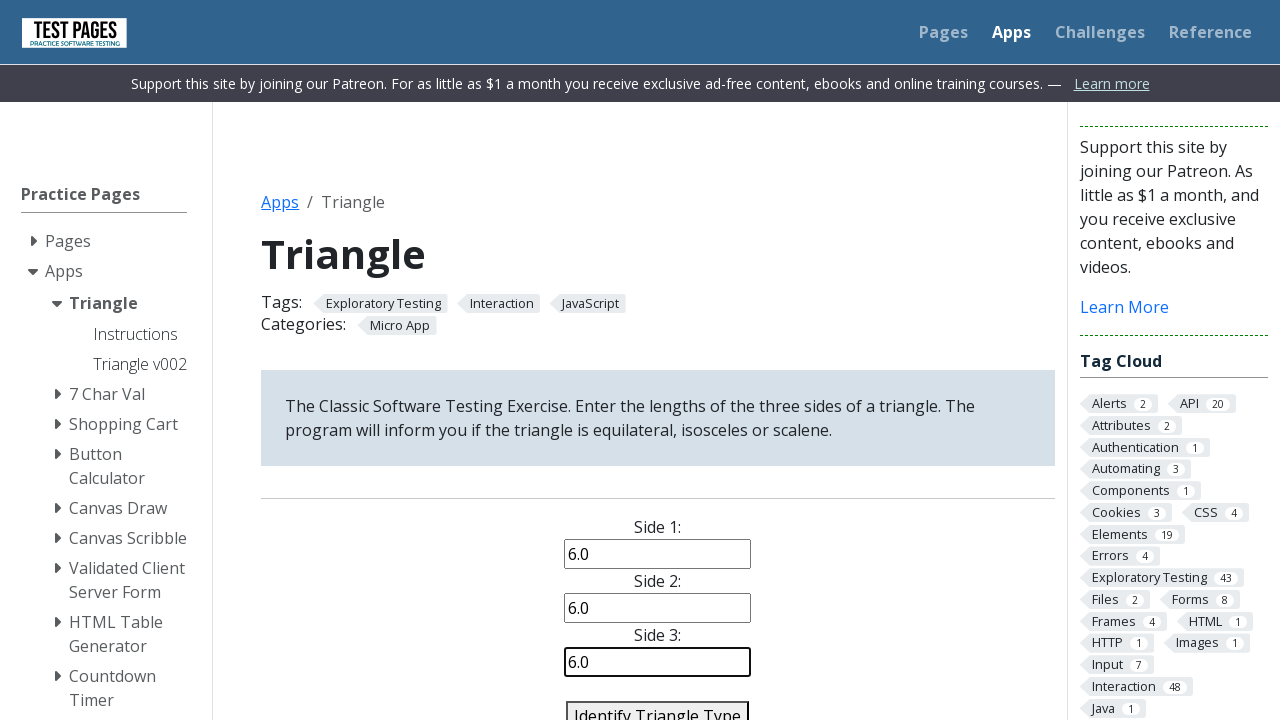

Clicked identify triangle button to test equilateral triangle (6.0, 6.0, 6.0) at (658, 705) on #identify-triangle-action
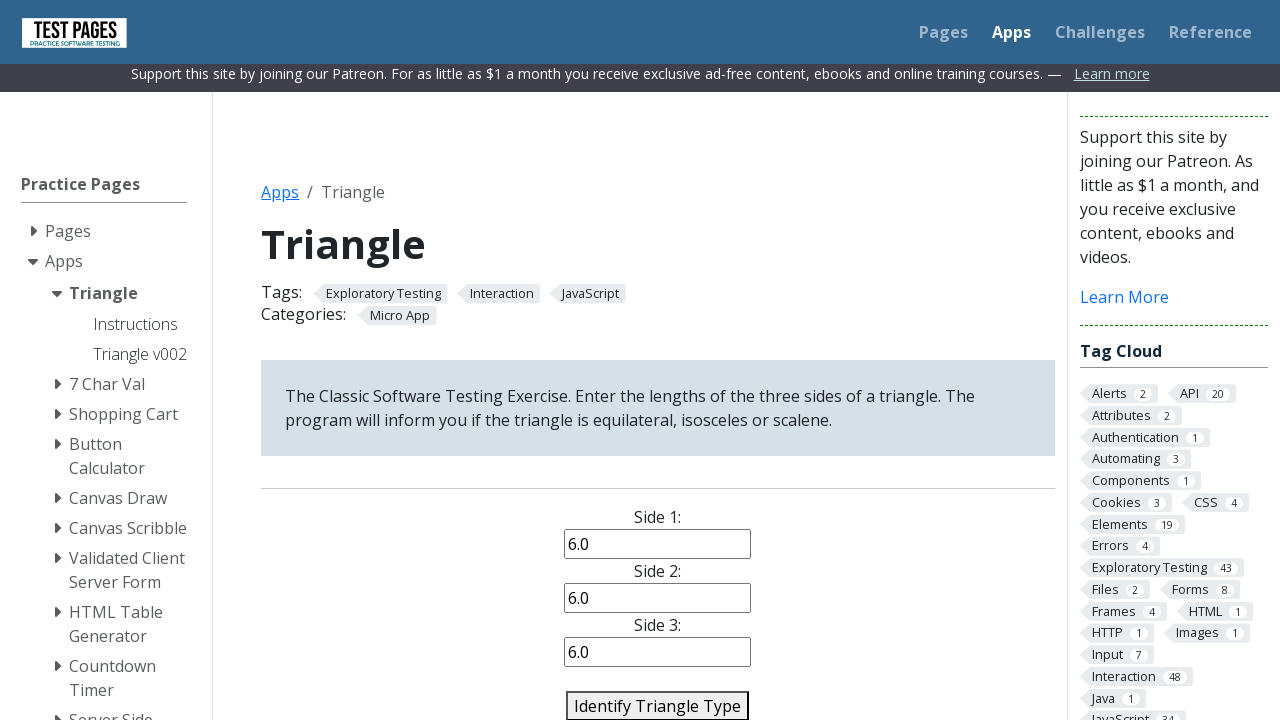

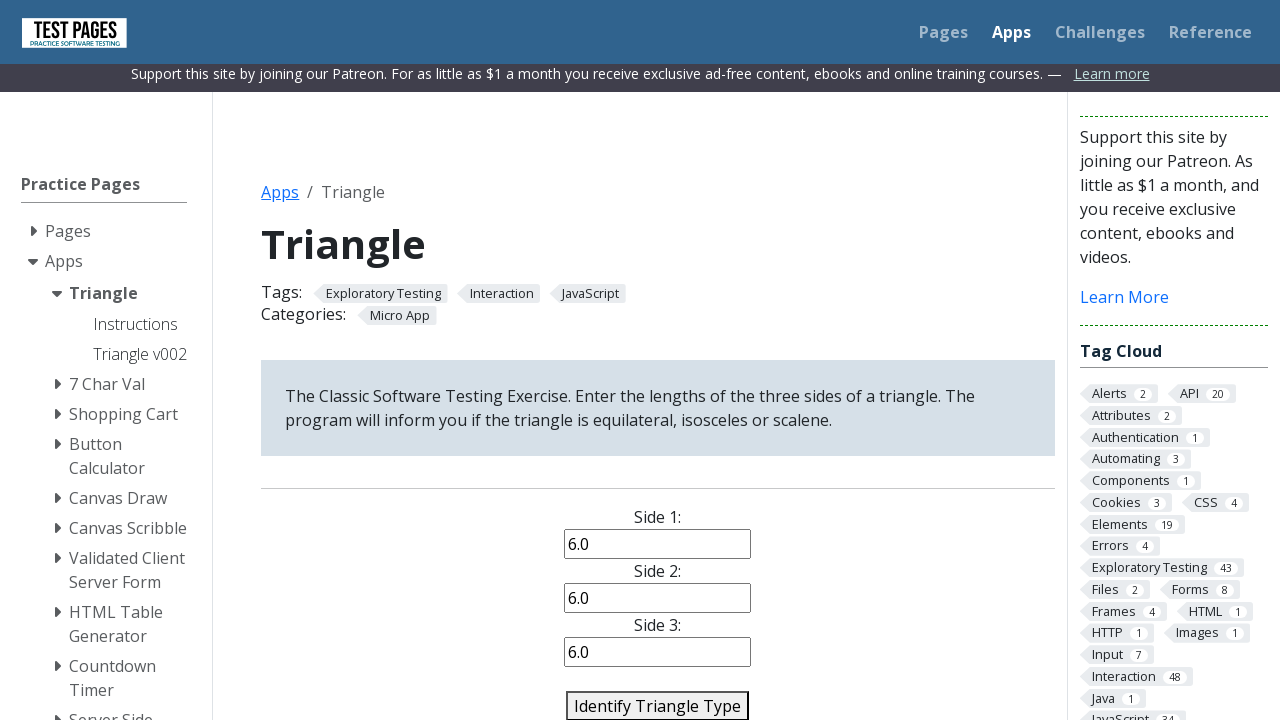